Tests checkbox functionality by verifying initial unchecked state and then clicking to select it

Starting URL: https://rahulshettyacademy.com/dropdownsPractise/

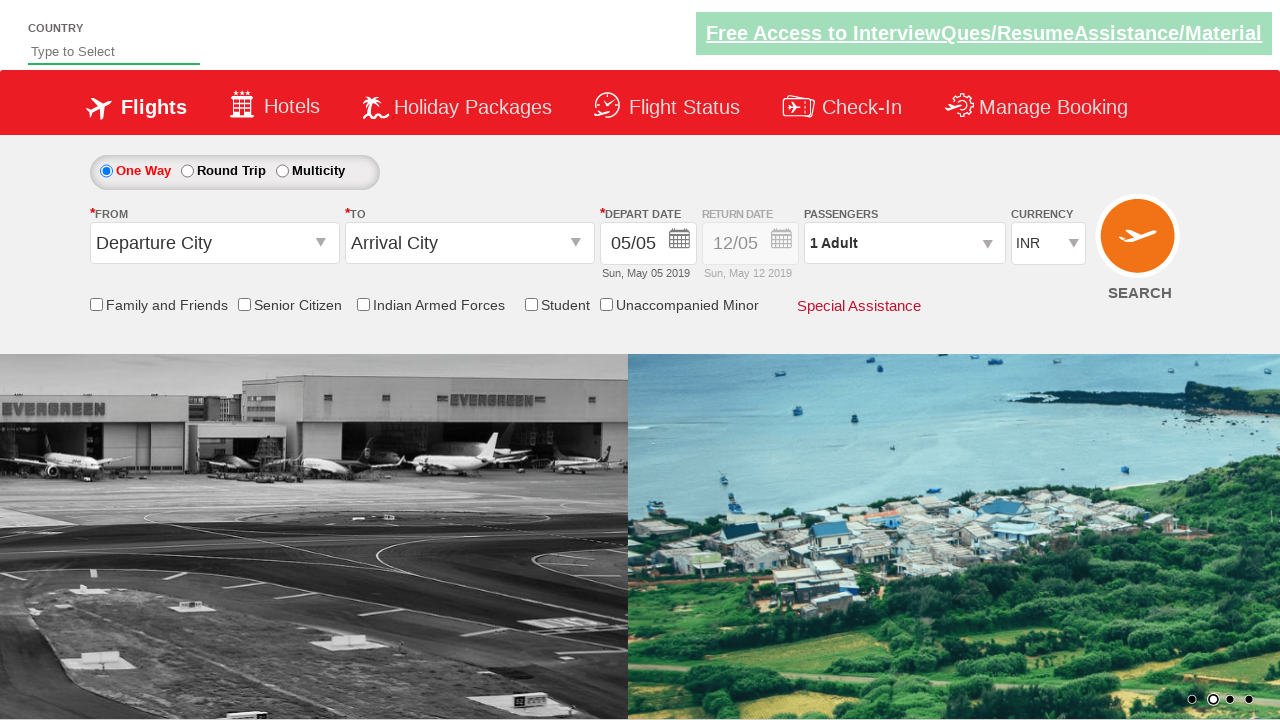

Located friends and family checkbox element
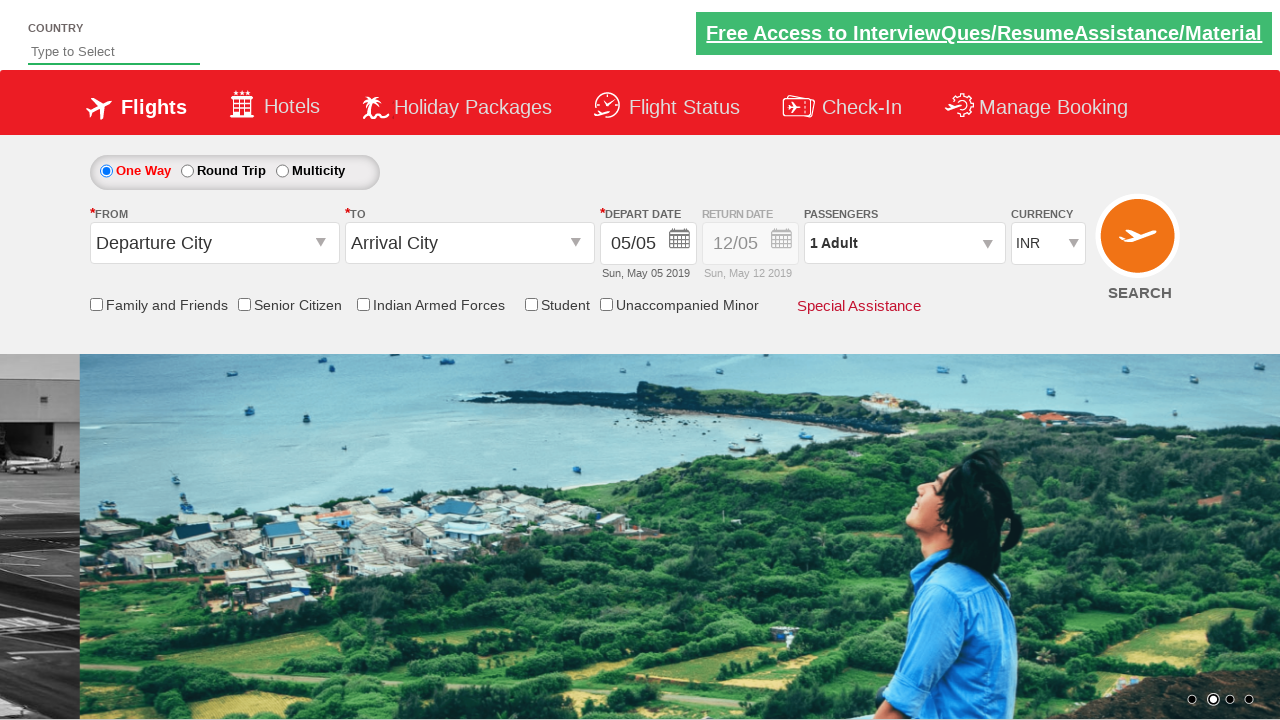

Verified checkbox is initially unchecked
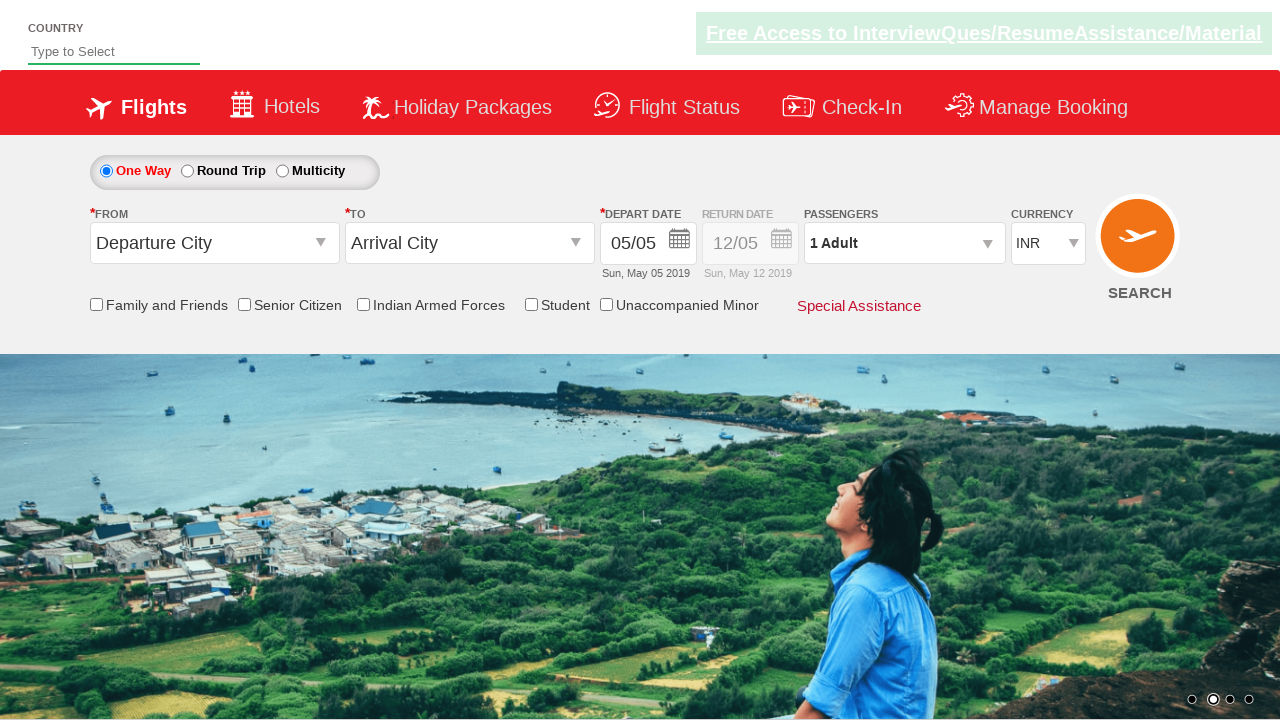

Clicked on the friends and family checkbox to select it at (96, 304) on input[id*='friendsandfamily']
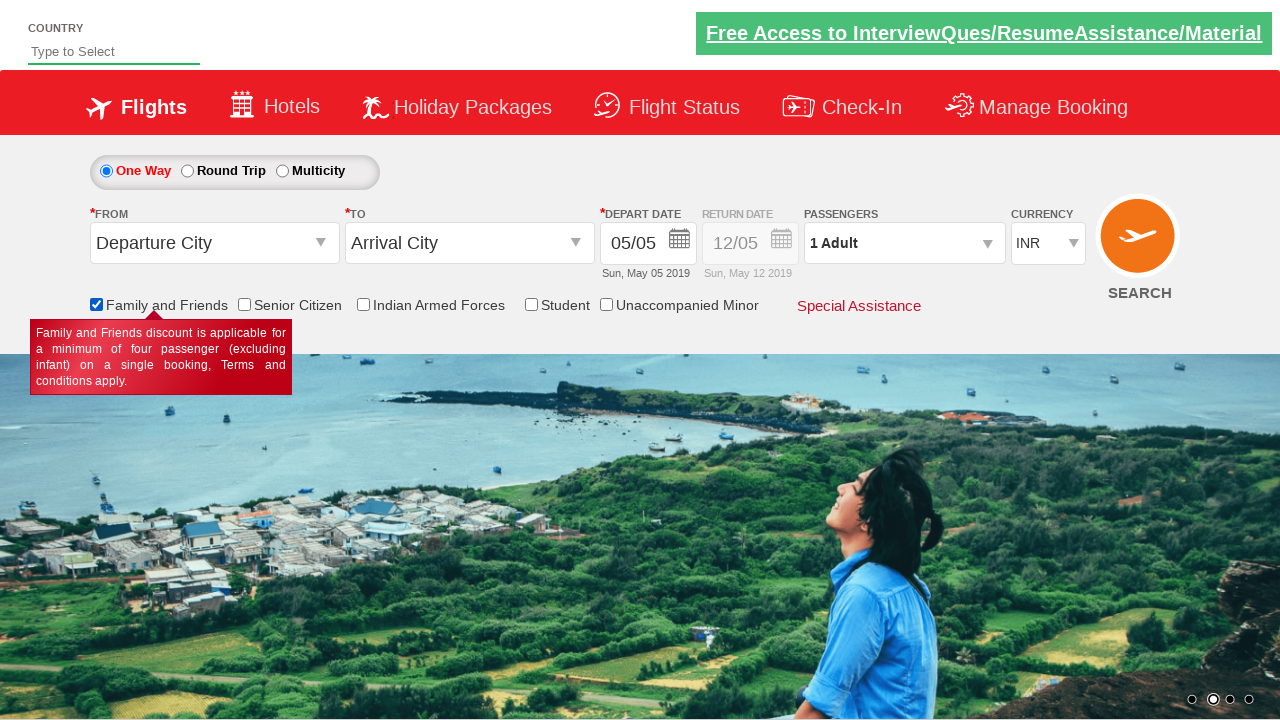

Verified checkbox is now checked after clicking
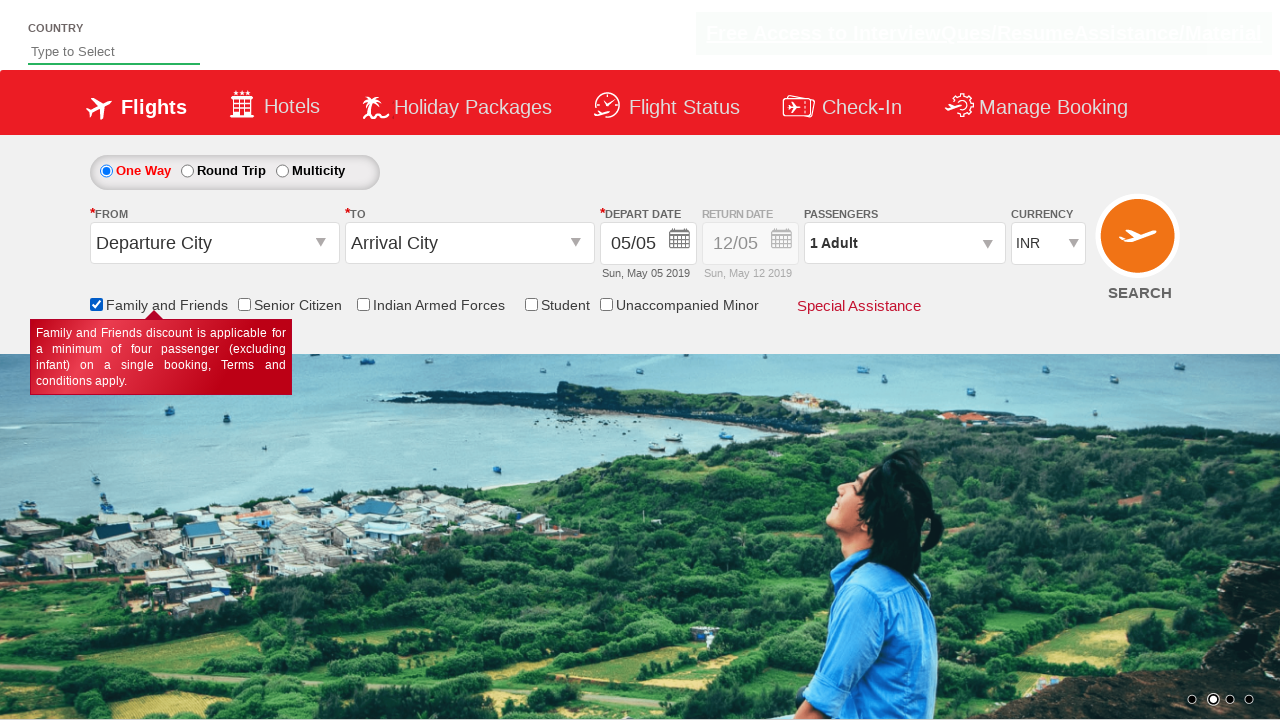

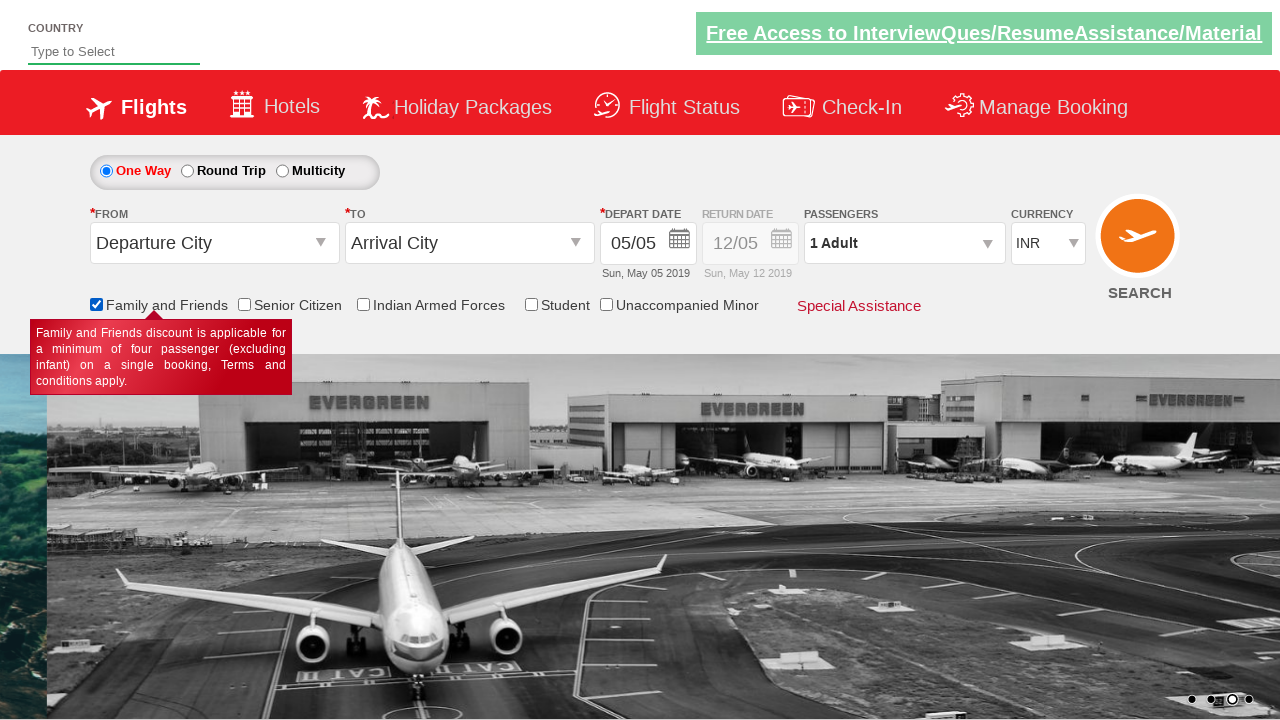